Tests drag and drop functionality by dragging a small circle element onto a larger target circle

Starting URL: https://automationfc.github.io/kendo-drag-drop/

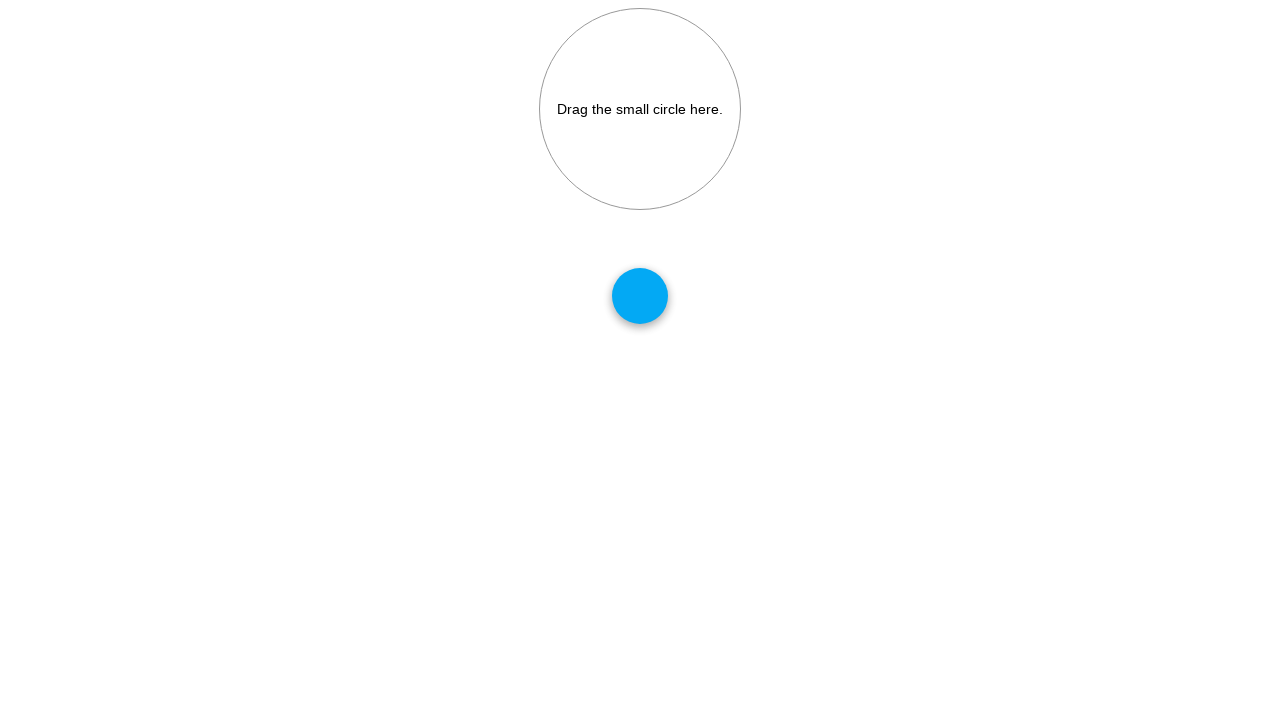

Located small circle draggable element
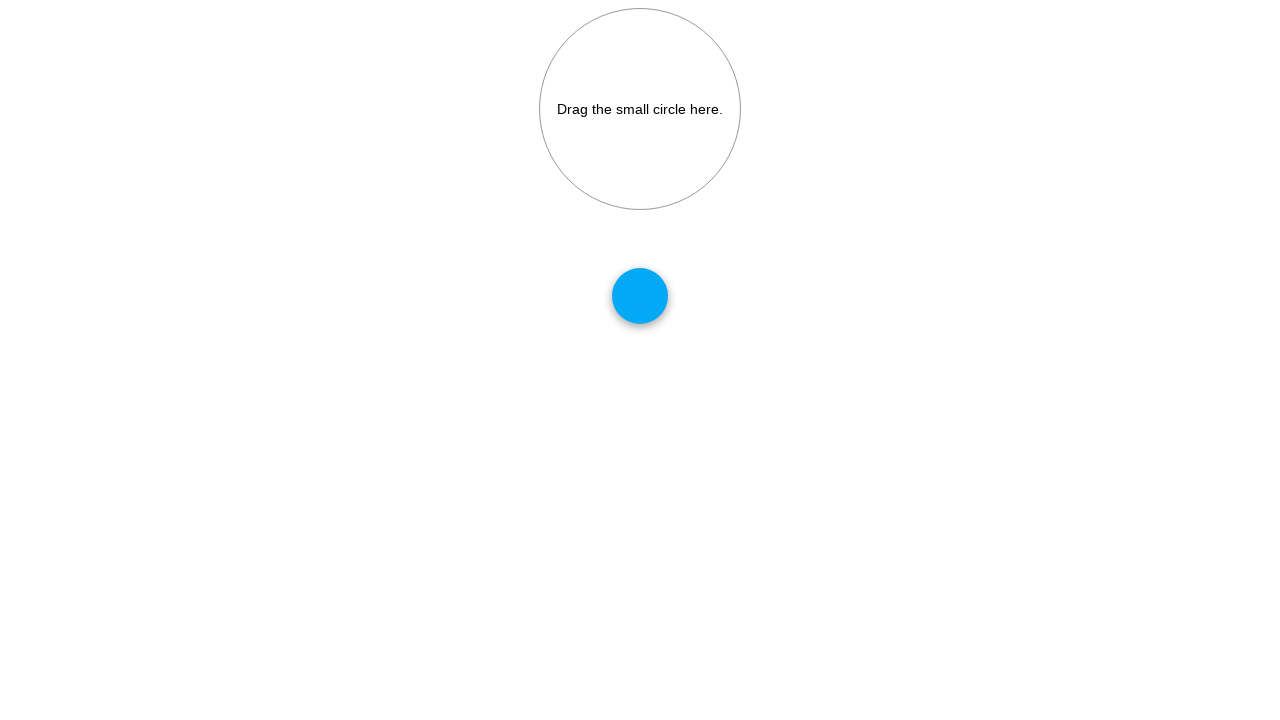

Located big circle drop target element
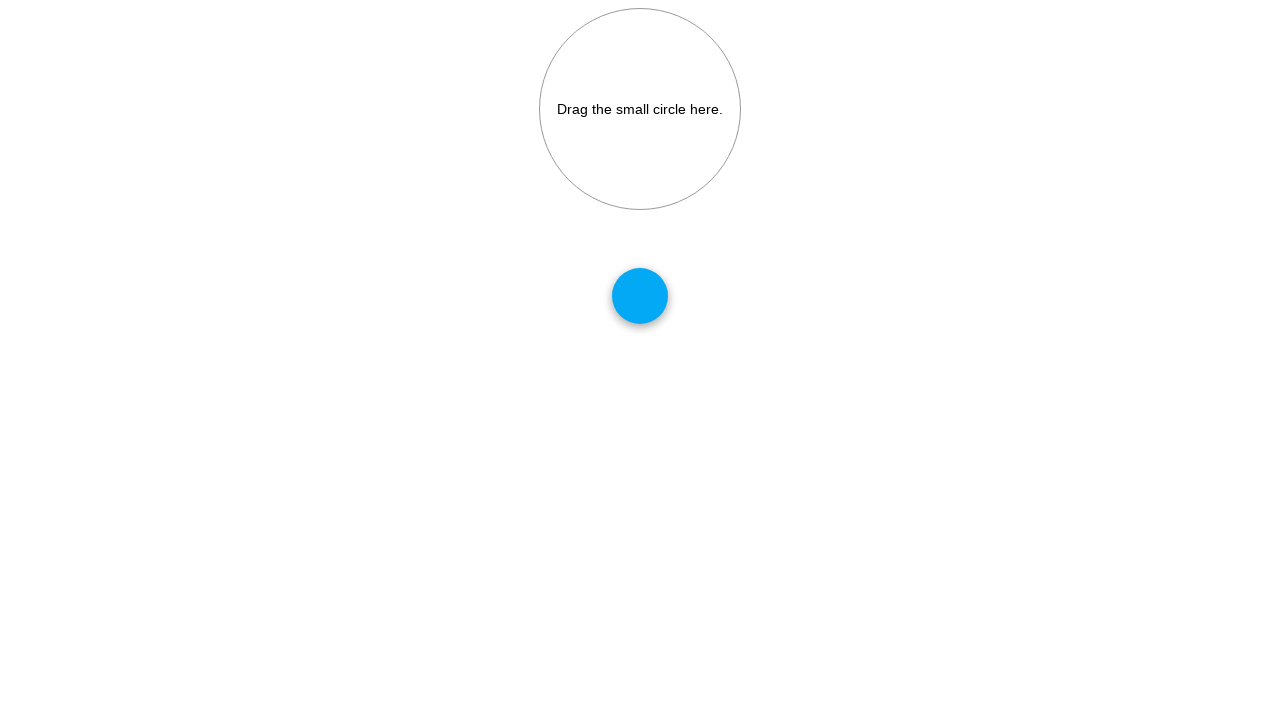

Dragged small circle onto big circle drop target at (640, 109)
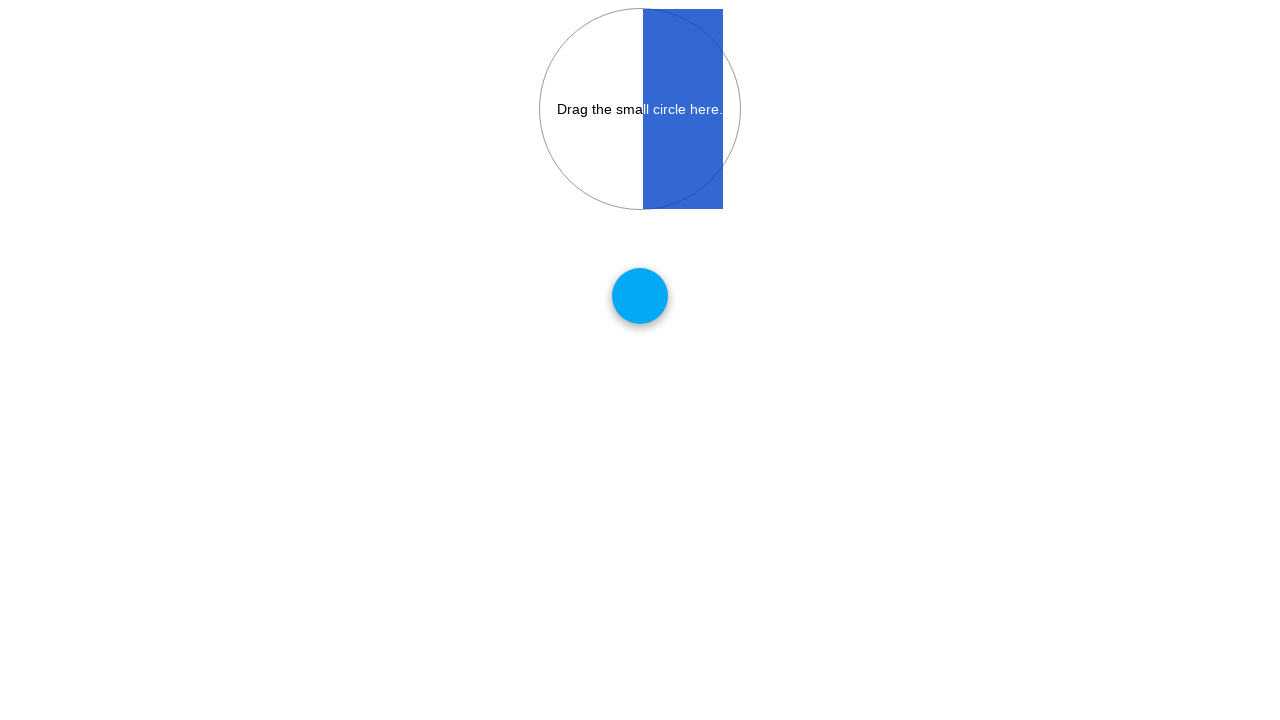

Waited 1 second for drag and drop animation to complete
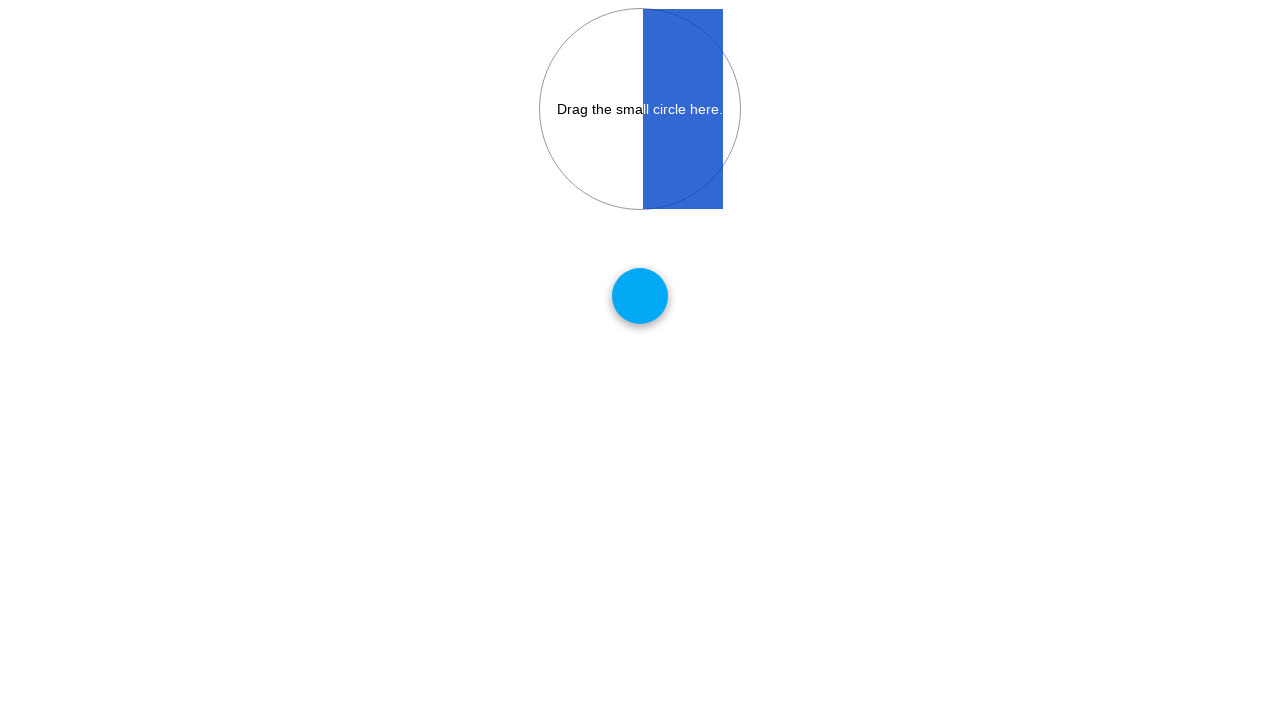

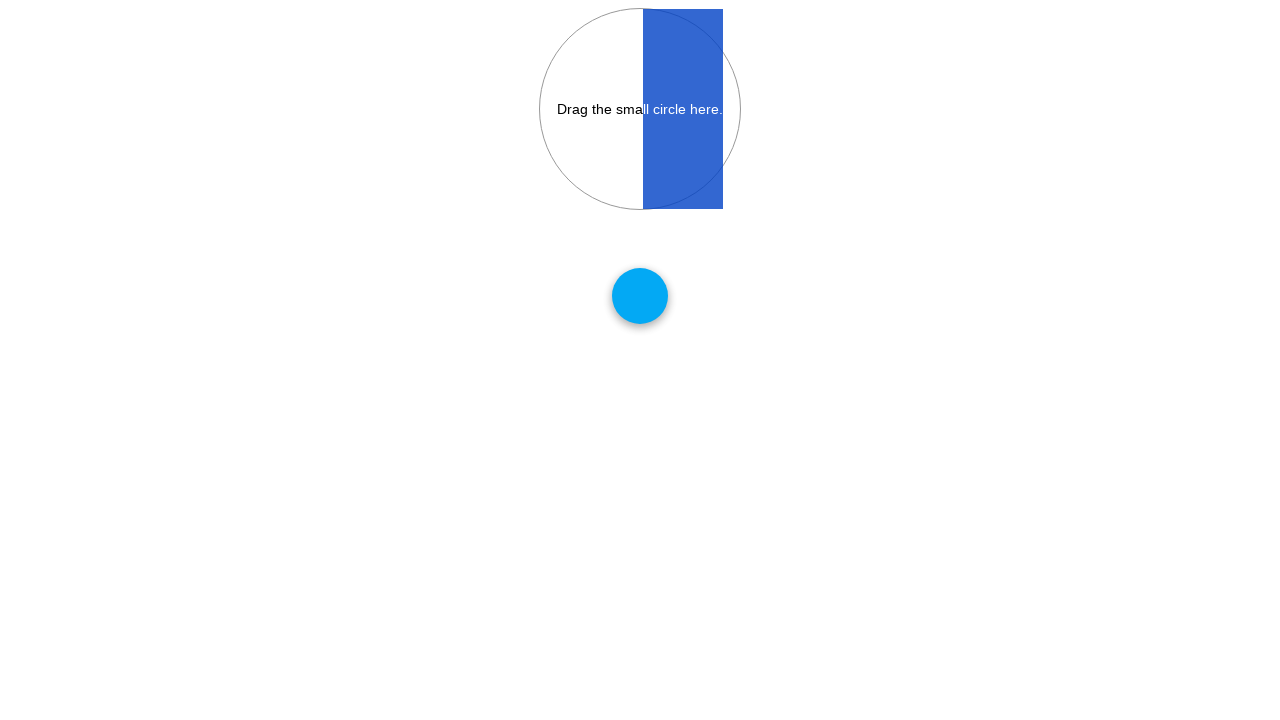